Tests a virtual lab website by navigating through Introduction, Theory, Procedure, Simulator, and Quiz pages, verifying links work correctly, and testing quiz answer submission functionality.

Starting URL: http://vem-iitg.vlabs.ac.in/Star%20Delta%20Starting%28intro%29.html

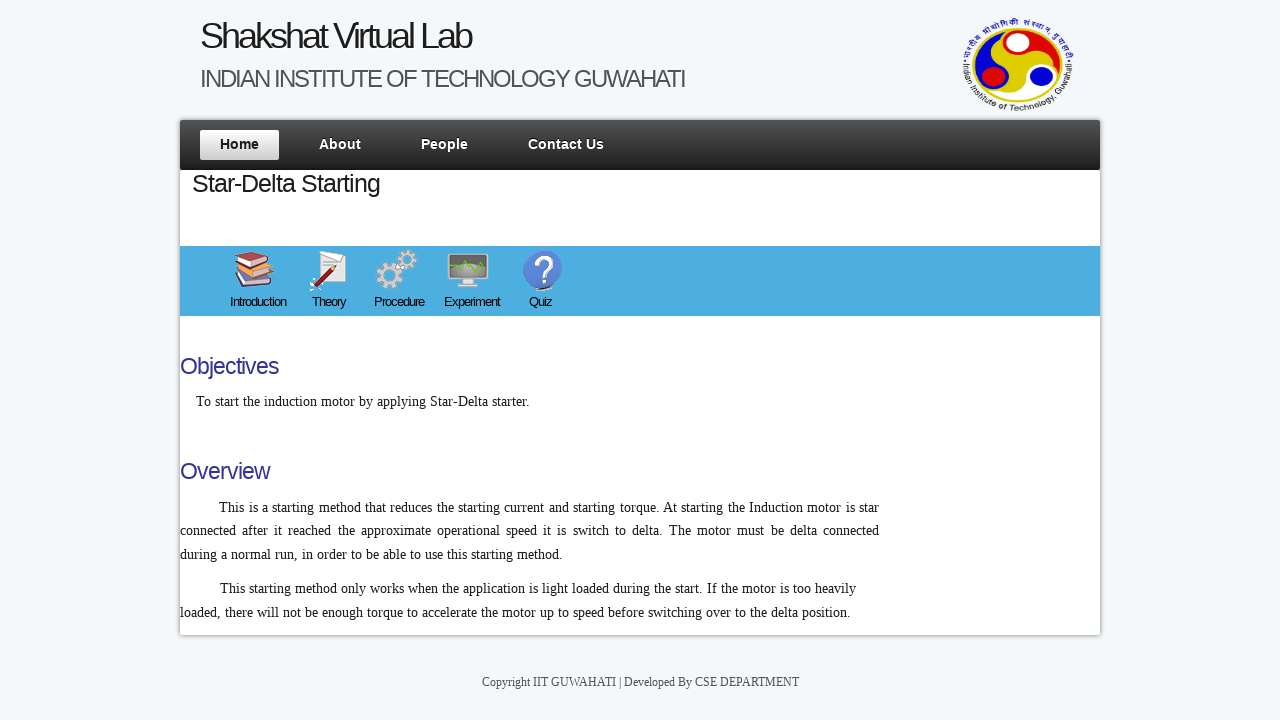

Clicked on Introduction tab at (258, 309) on xpath=/html/body/div/div[3]/div/div[1]/ul/li[1]/a/h6
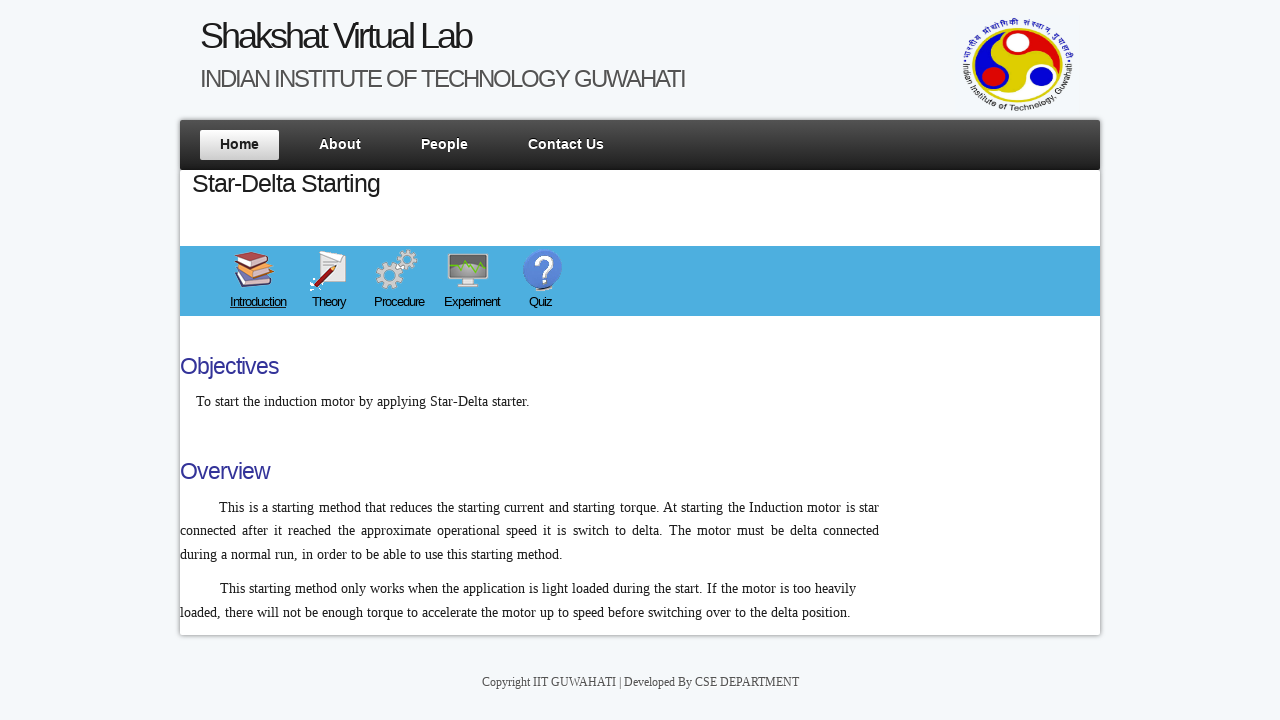

Introduction page loaded
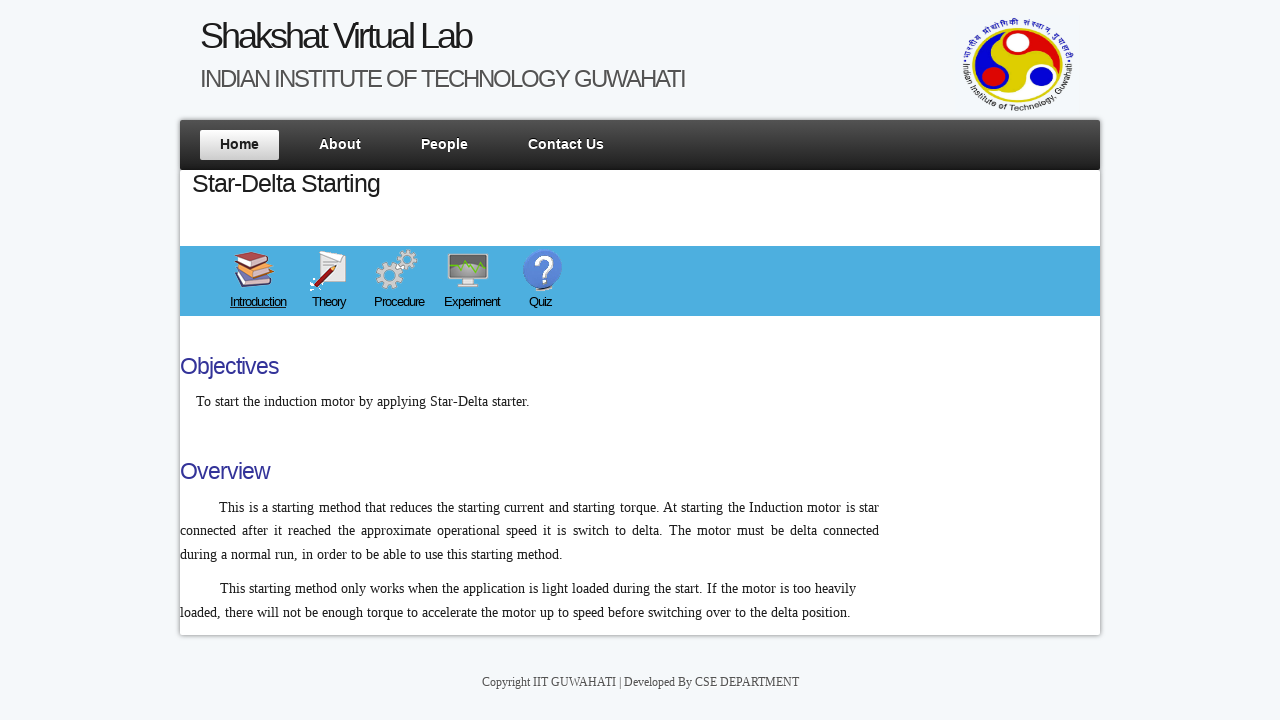

Clicked on Theory tab at (330, 309) on xpath=/html/body/div/div[3]/div/div[1]/ul/li[2]/a/h6
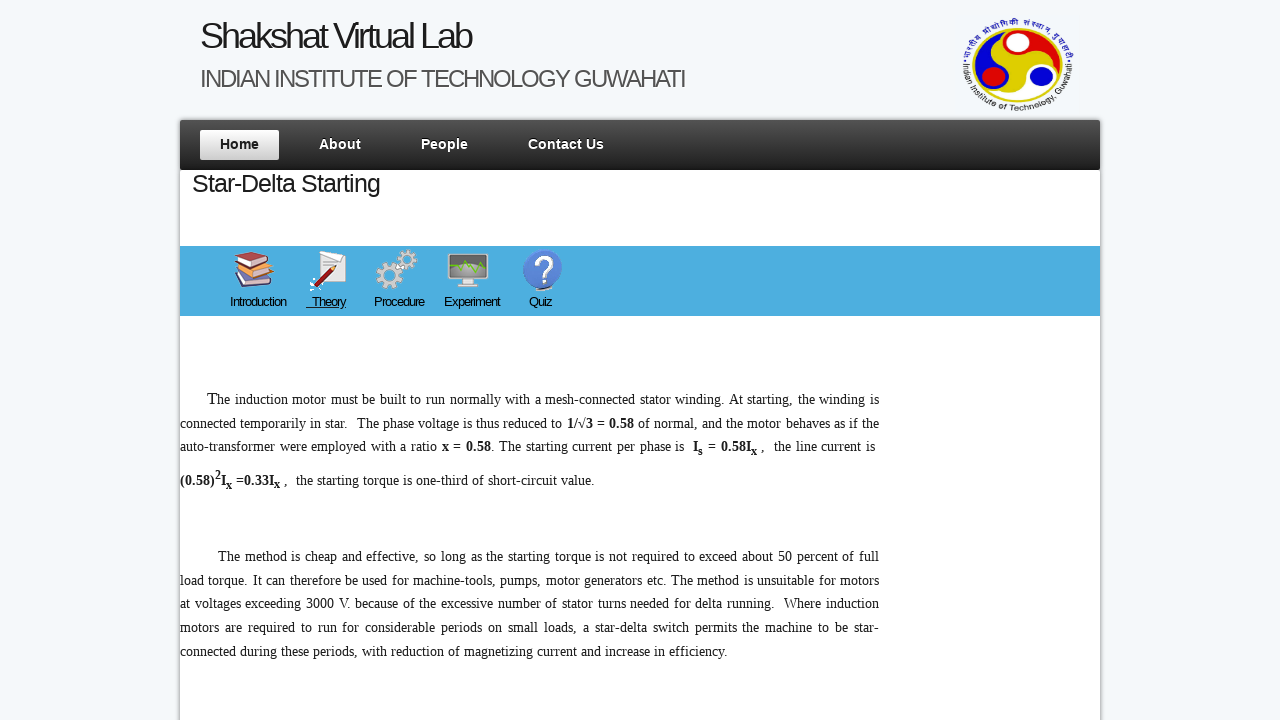

Theory page loaded
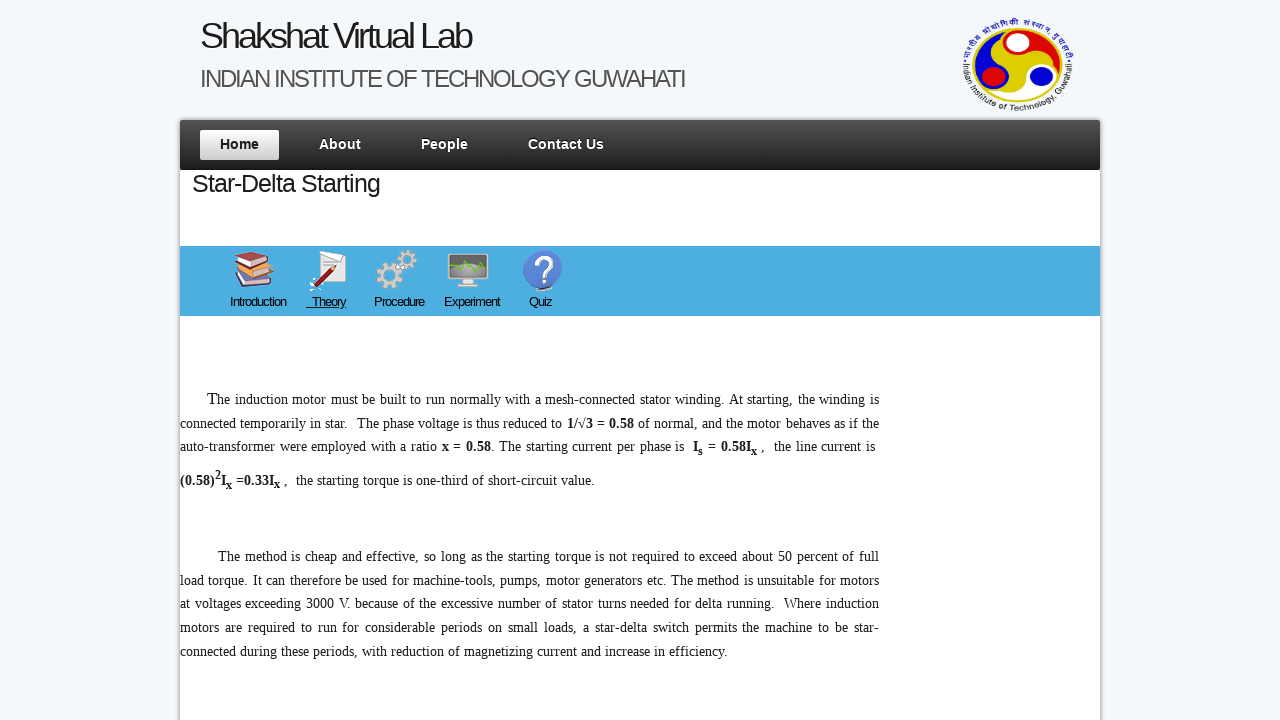

Clicked on Procedure tab at (399, 309) on xpath=/html/body/div/div[3]/div/div[1]/ul/li[3]/a/h6
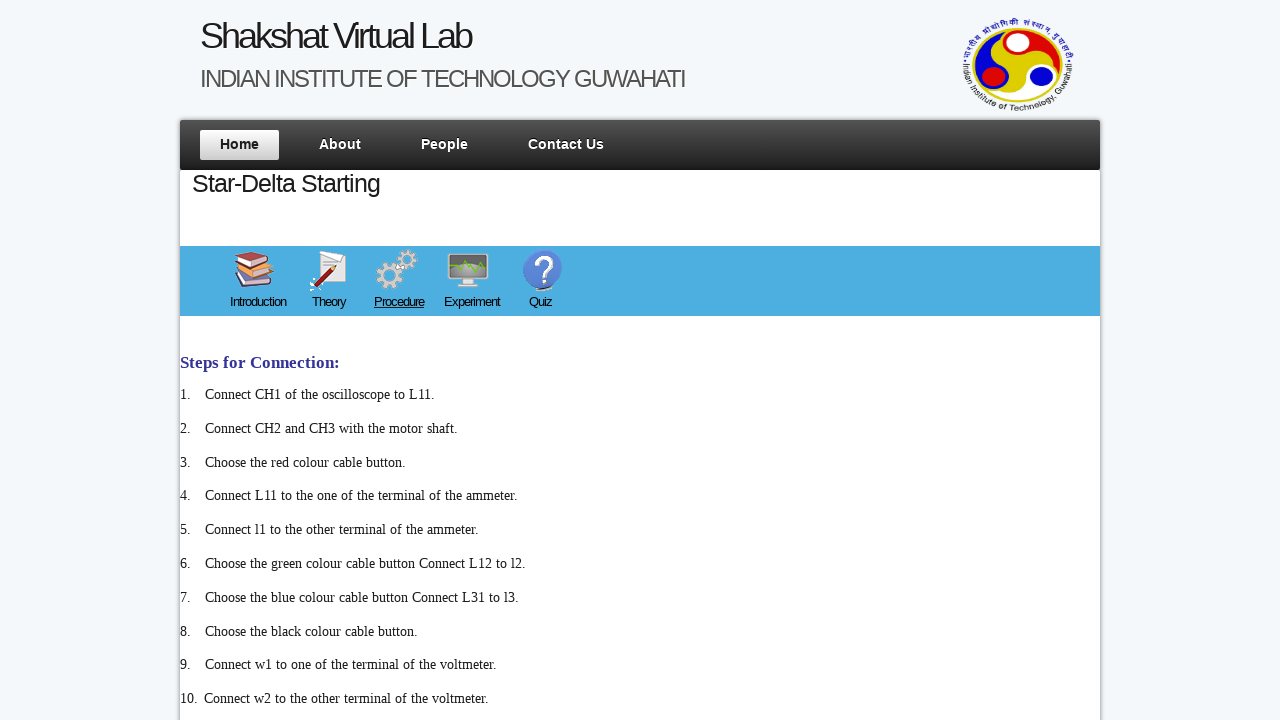

Procedure page loaded
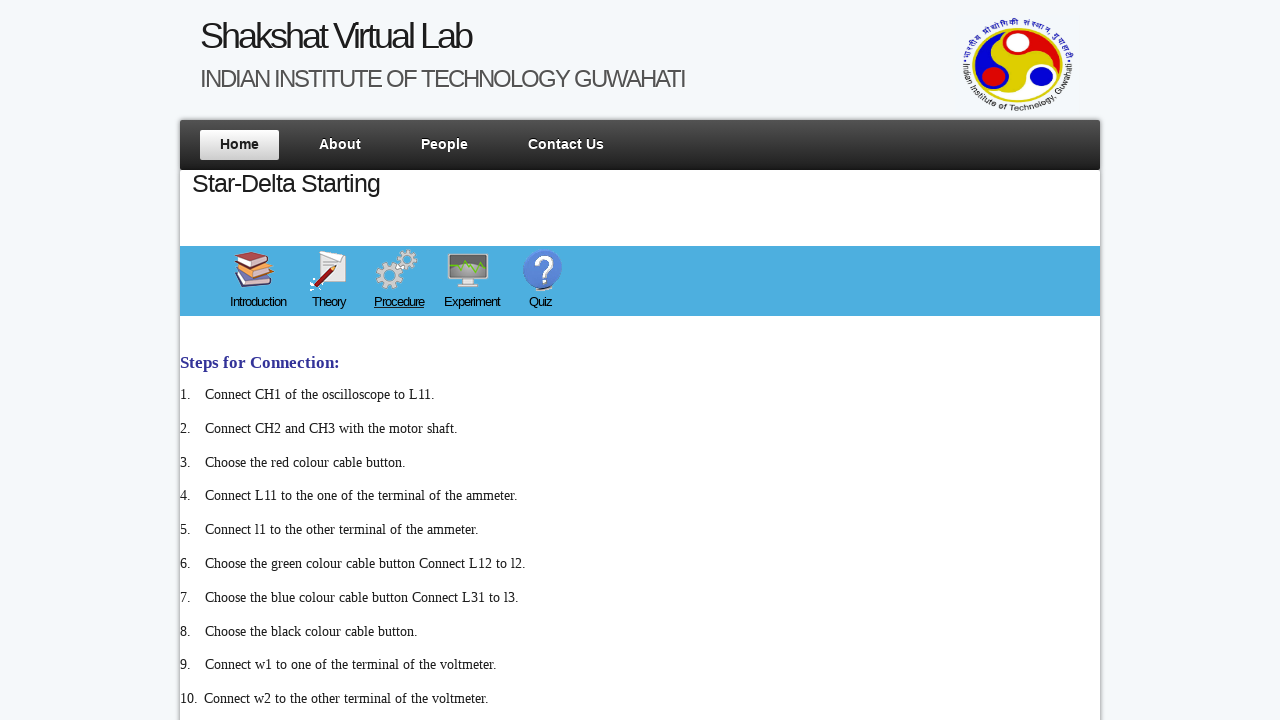

Clicked on YouTube video link in procedure page at (196, 624) on xpath=/html/body/div/div[3]/div/div[2]/p[29]/a/span
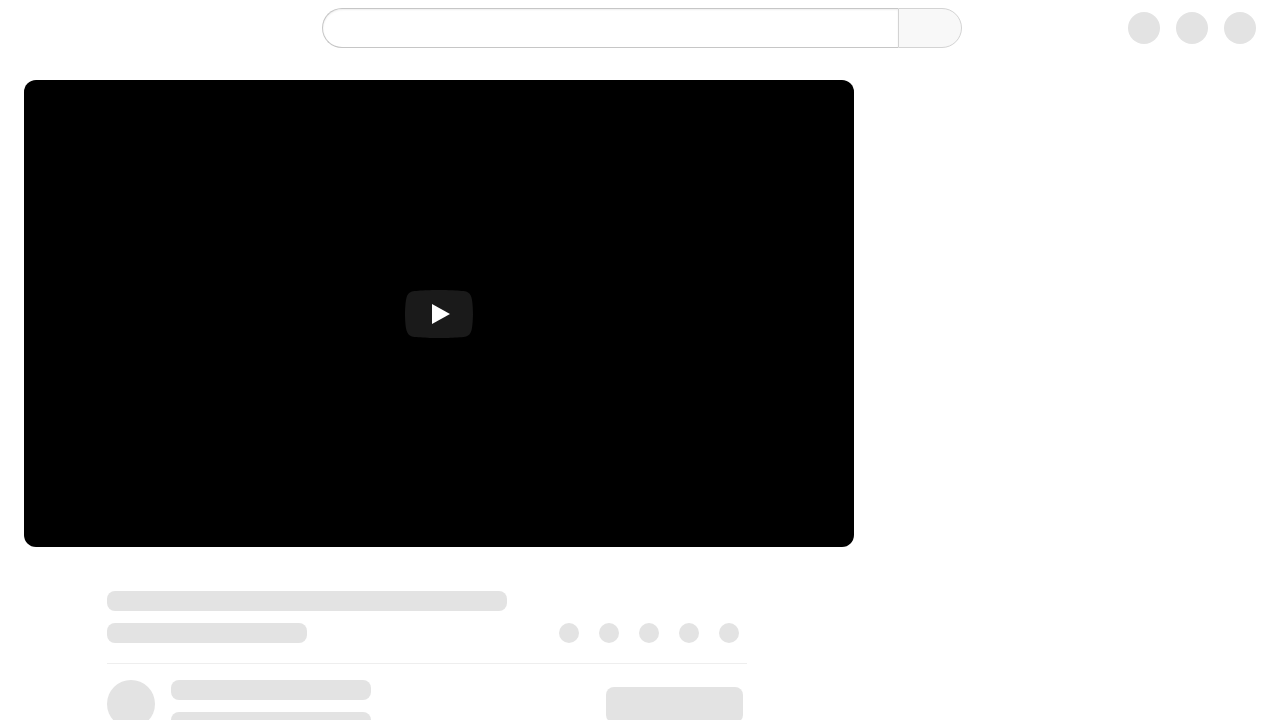

YouTube video page loaded
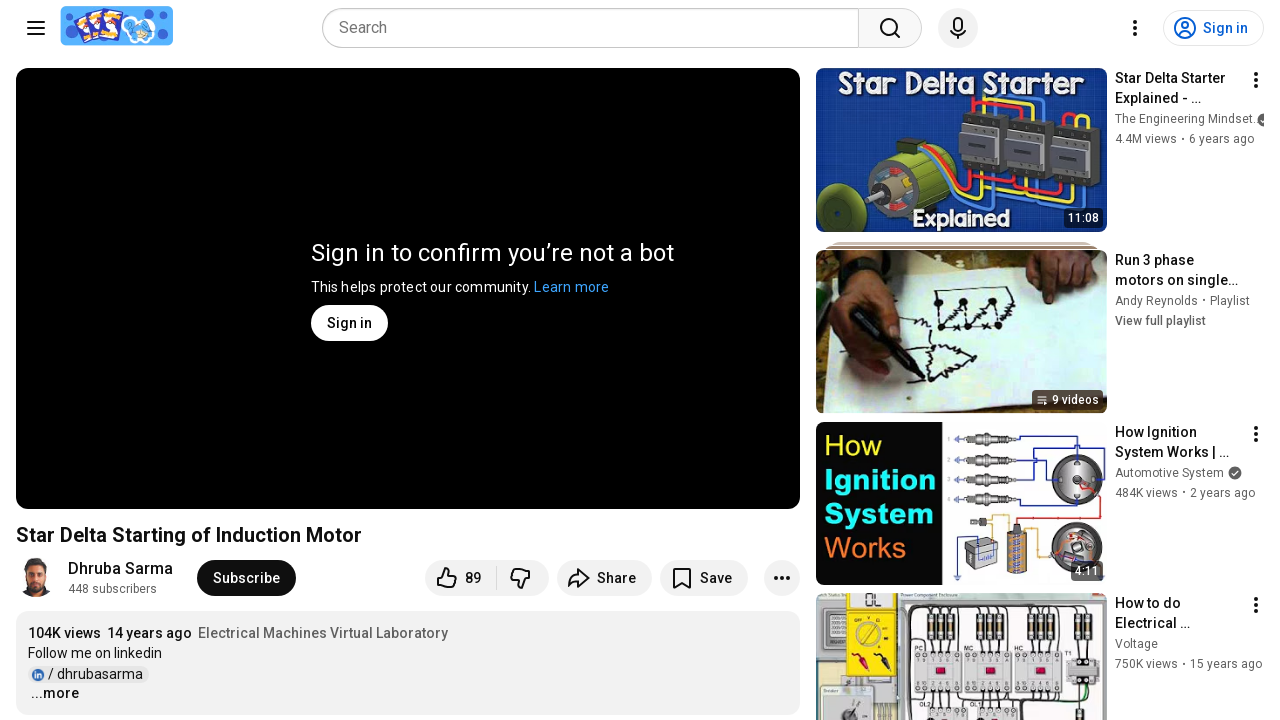

Navigated back from YouTube link
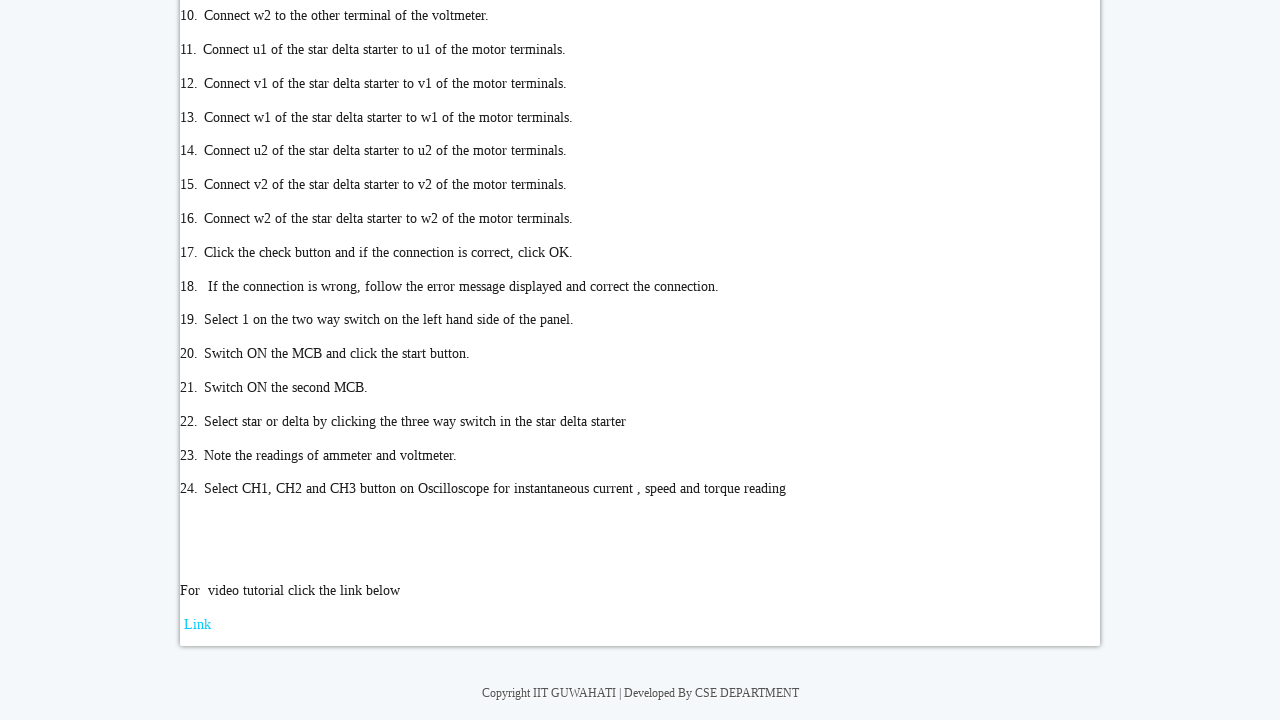

Returned to procedure page
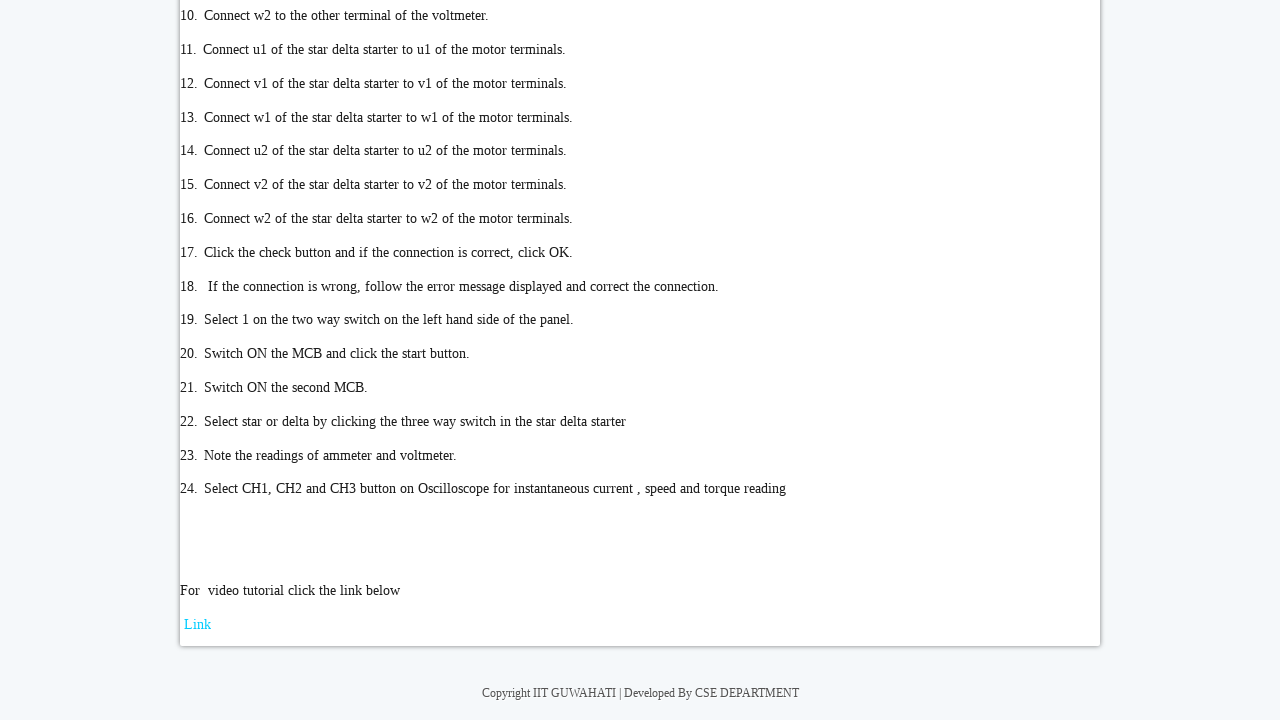

Clicked on Simulator tab at (472, 309) on xpath=/html/body/div/div[3]/div/div[1]/ul/li[4]/a/h6
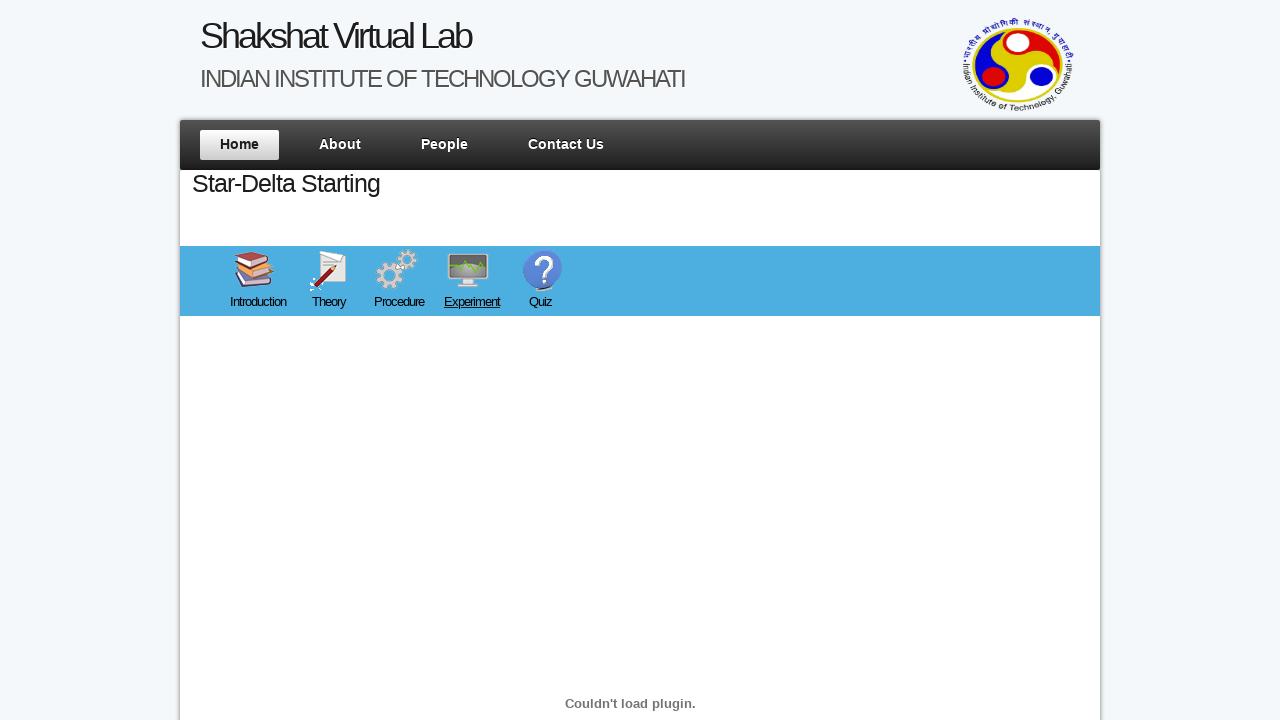

Simulator page loaded
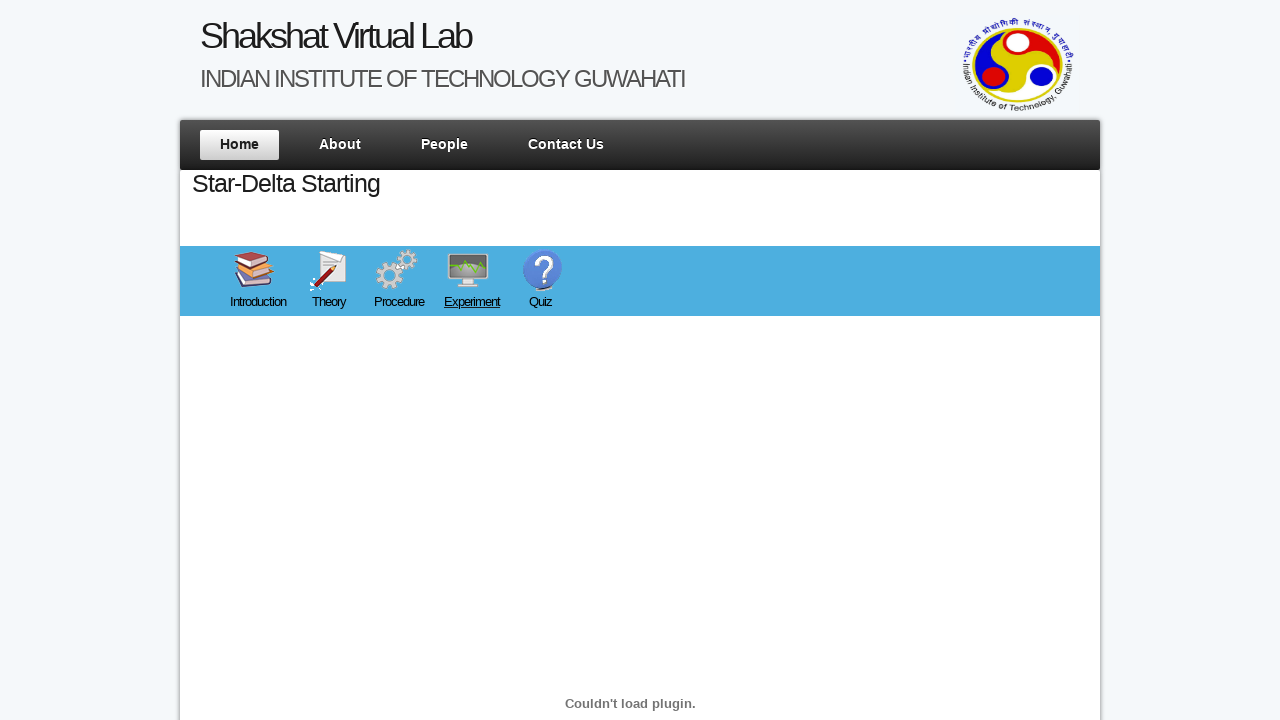

Clicked on Quiz tab at (544, 270) on xpath=/html/body/div/div[3]/div/div[1]/ul/li[5]/a/img
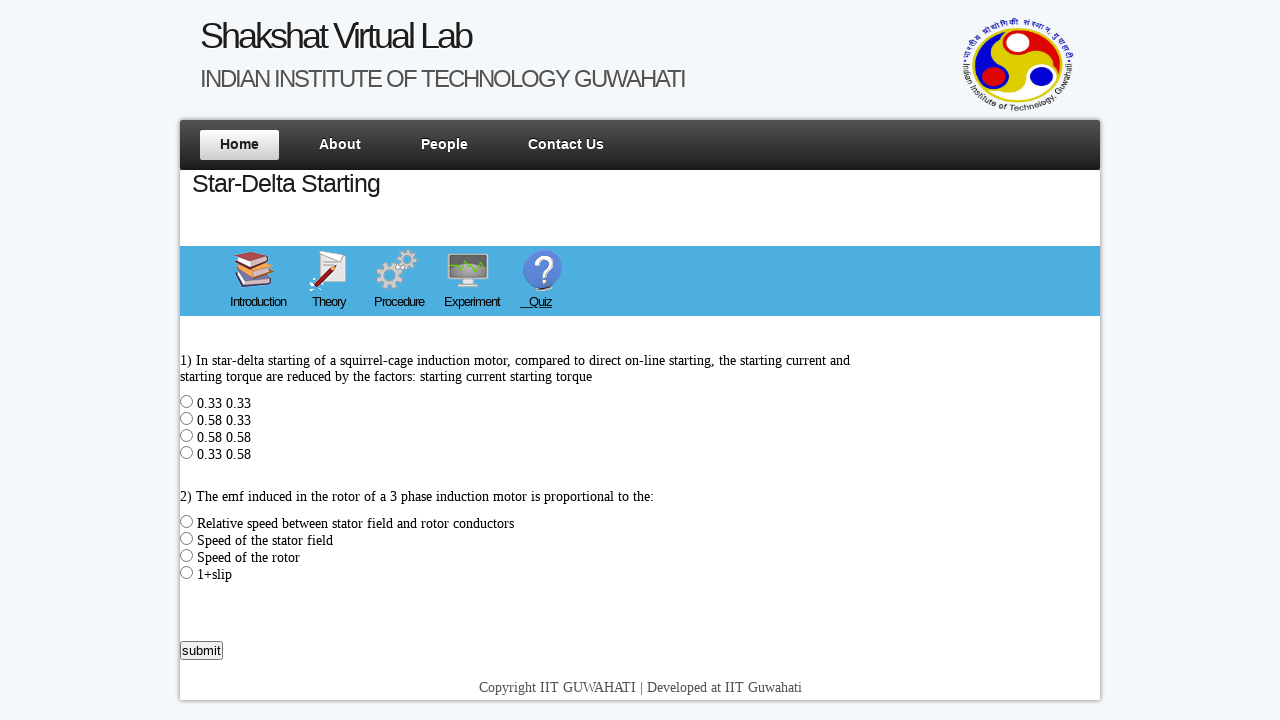

Quiz page loaded
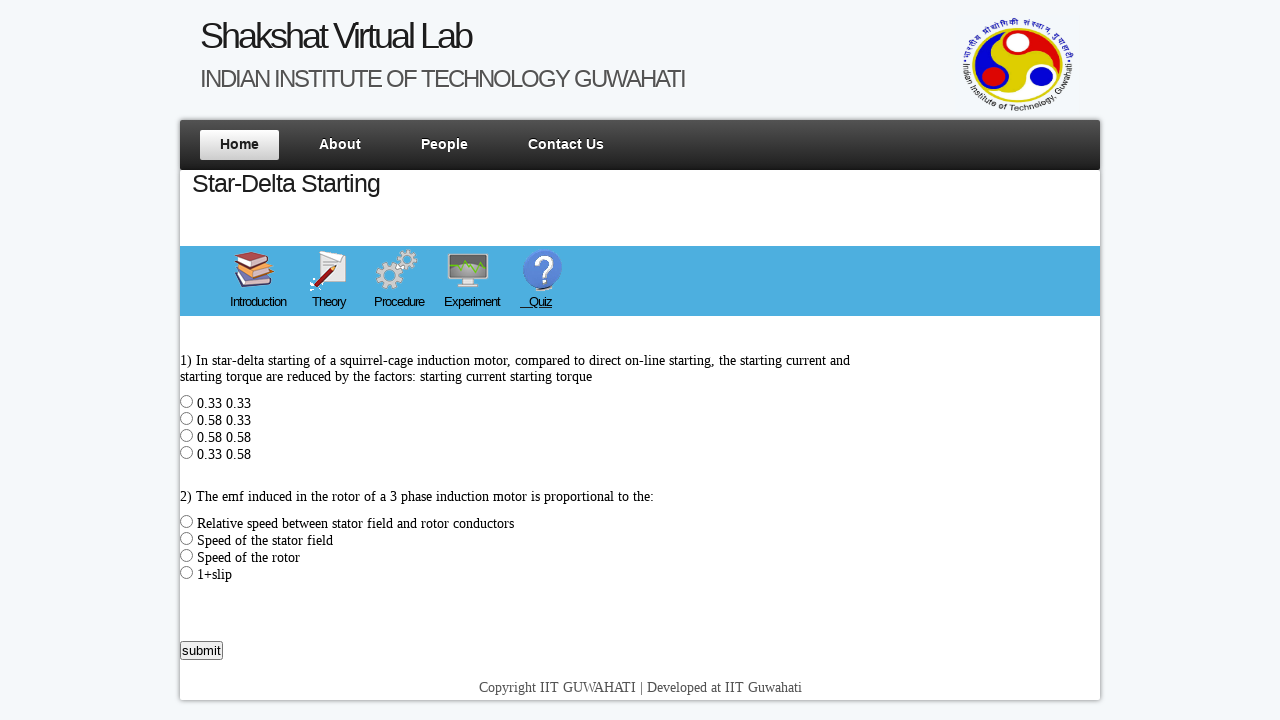

Selected first answer option at (186, 402) on xpath=/html/body/div[1]/div[3]/div/div[2]/div/div[2]/input[1]
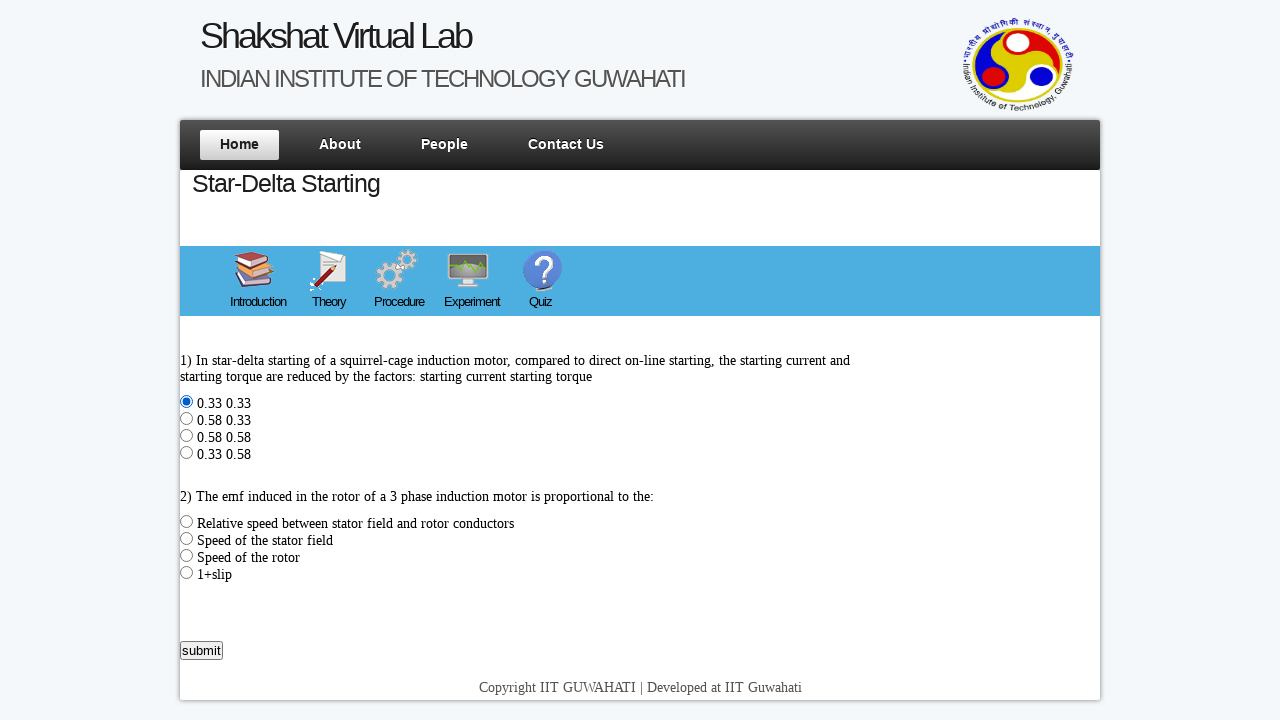

Clicked submit button for first quiz answer at (202, 650) on xpath=/html/body/div[1]/div[3]/div/div[2]/div/input[5]
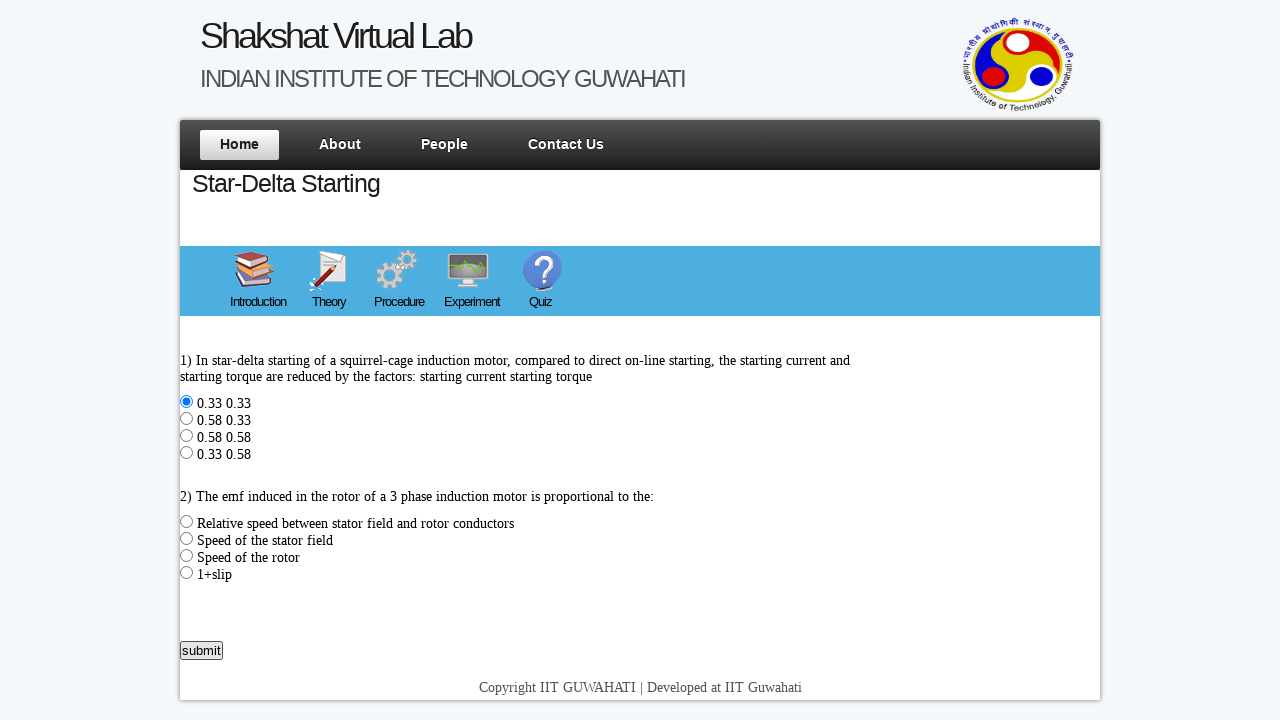

Quiz submission processed
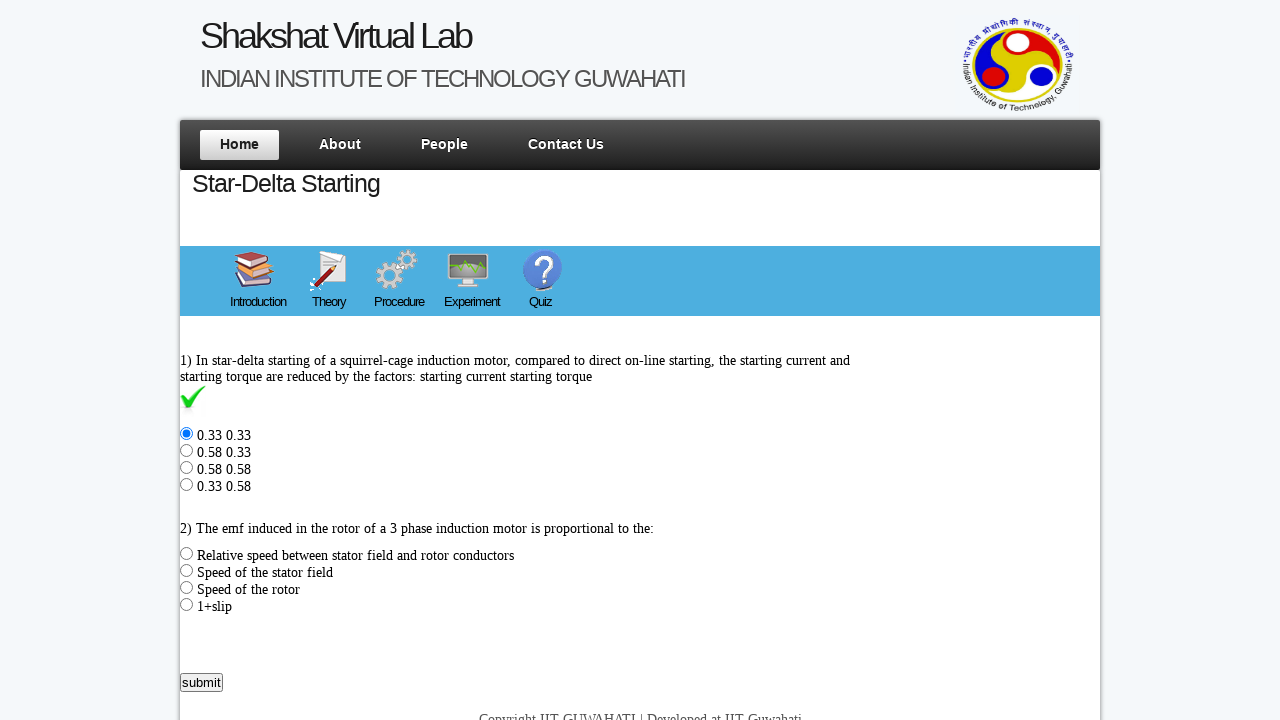

Verified tick image appeared for correct answer
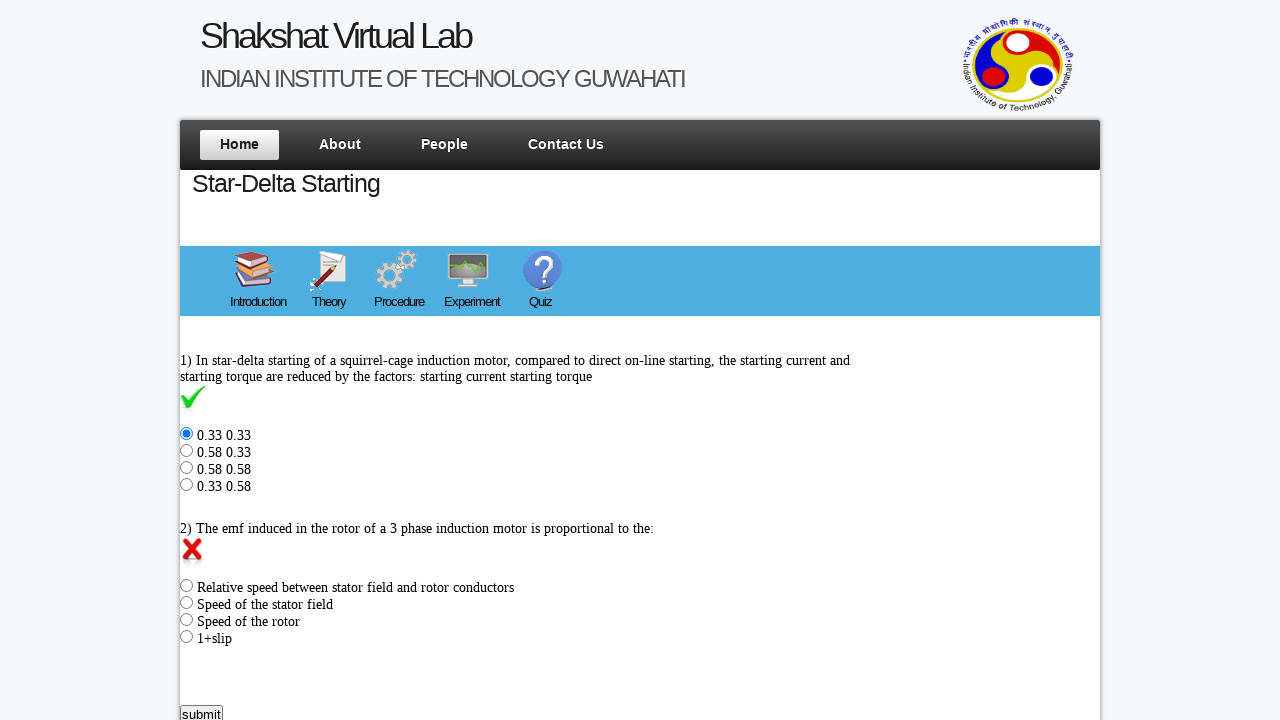

Refreshed page for next quiz test
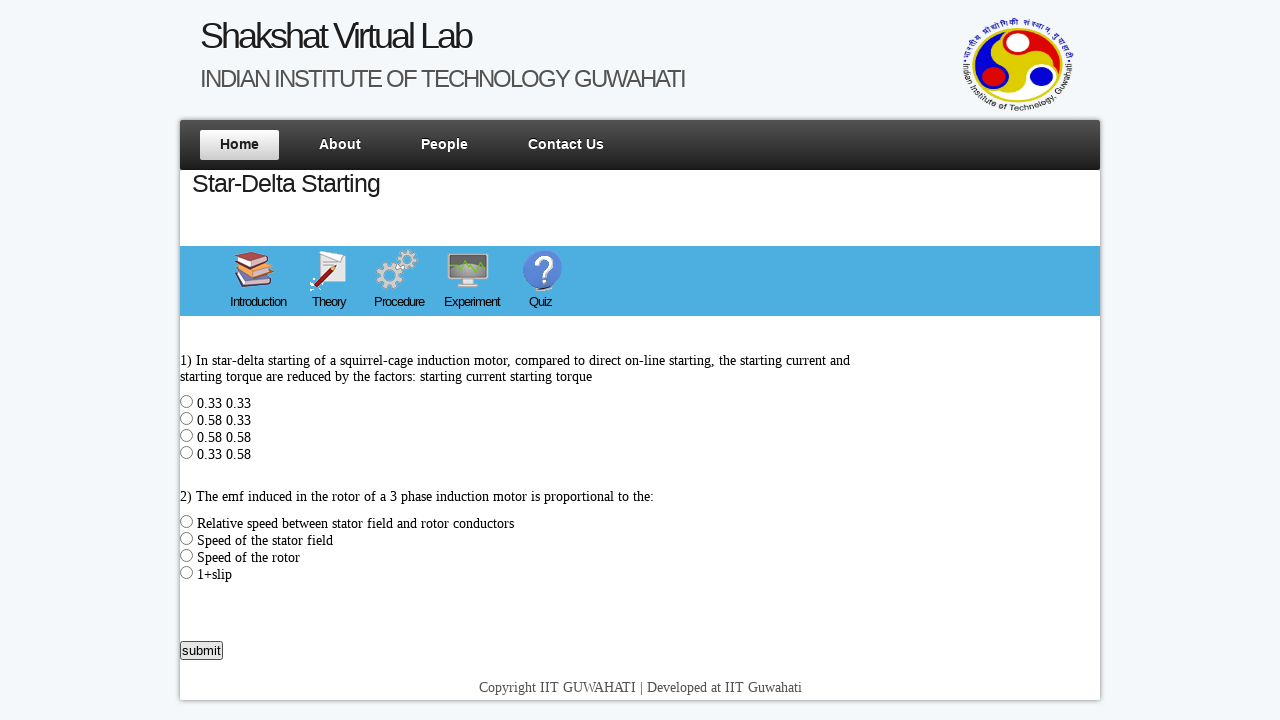

Page reloaded and ready for next test
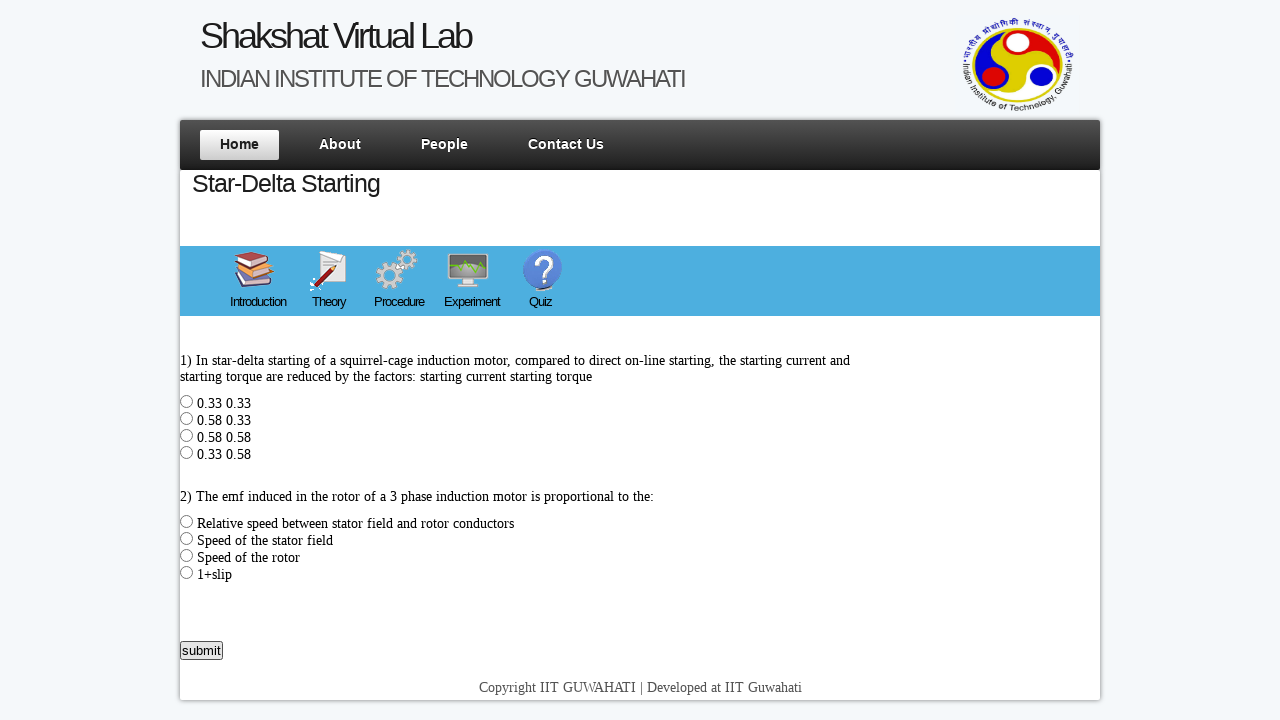

Selected second answer option (wrong answer) at (186, 418) on xpath=/html/body/div[1]/div[3]/div/div[2]/div/div[2]/input[2]
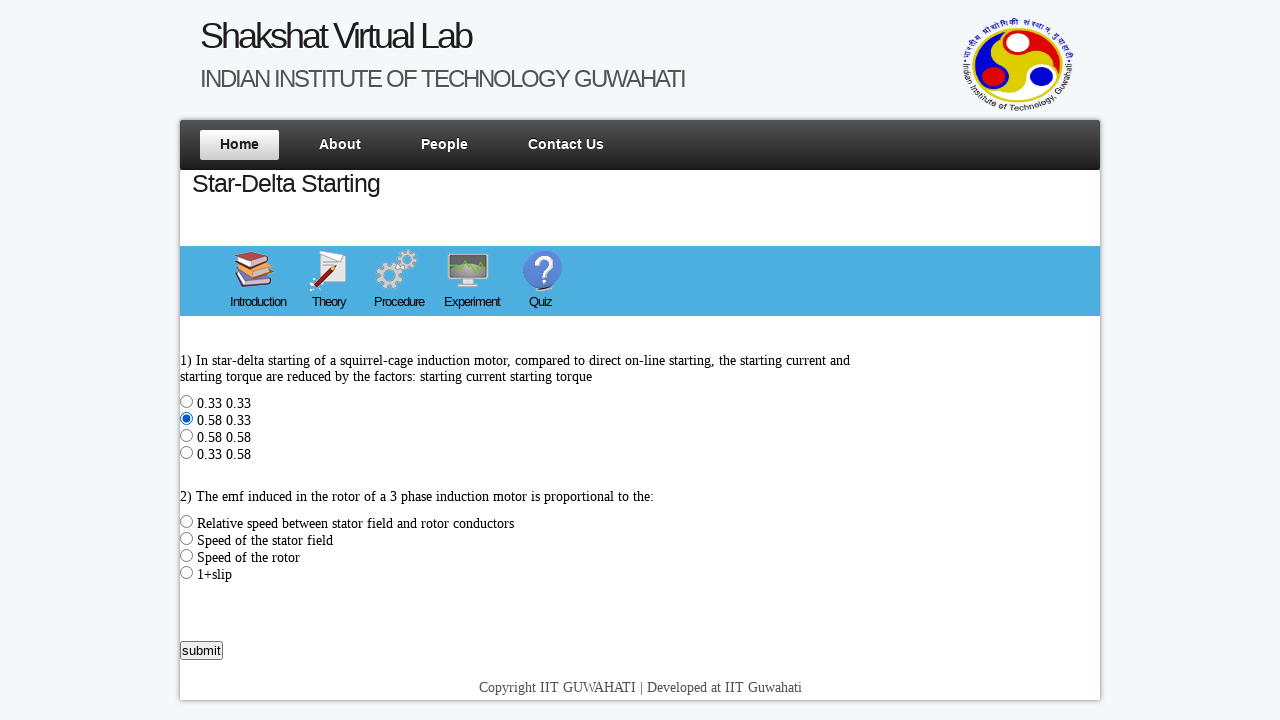

Clicked submit button for second quiz answer at (202, 650) on xpath=/html/body/div[1]/div[3]/div/div[2]/div/input[5]
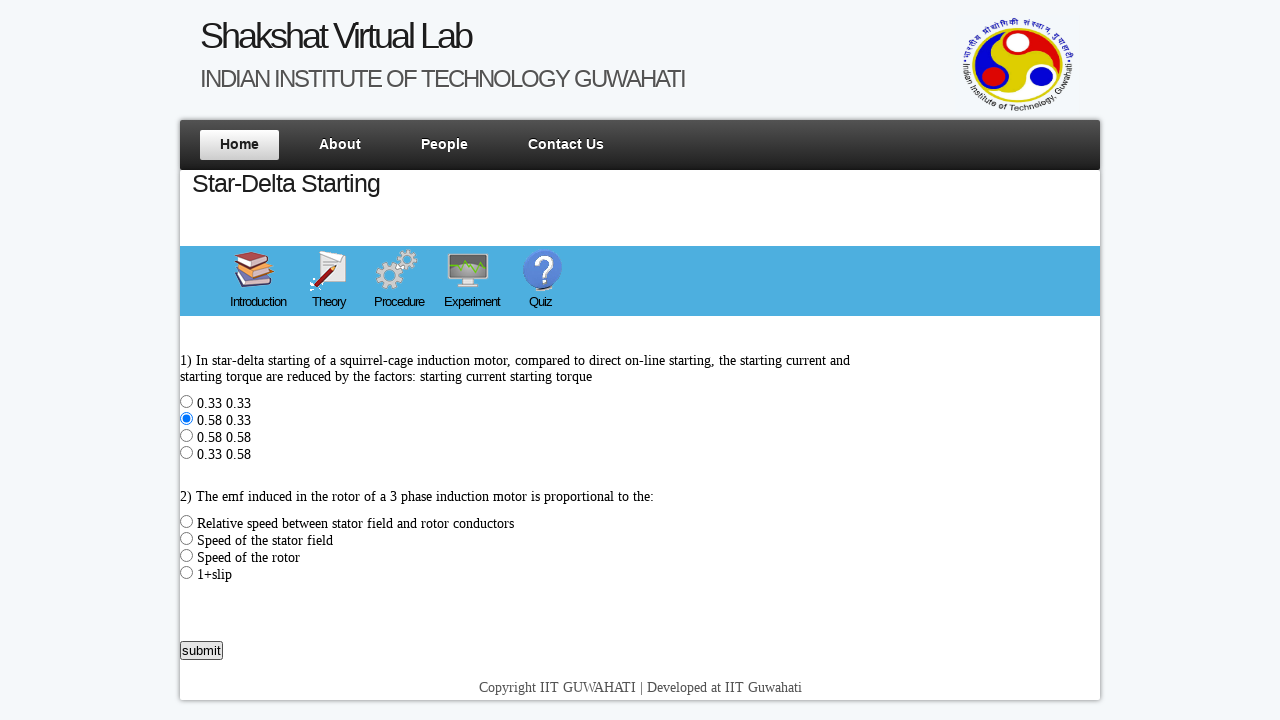

Second quiz submission processed
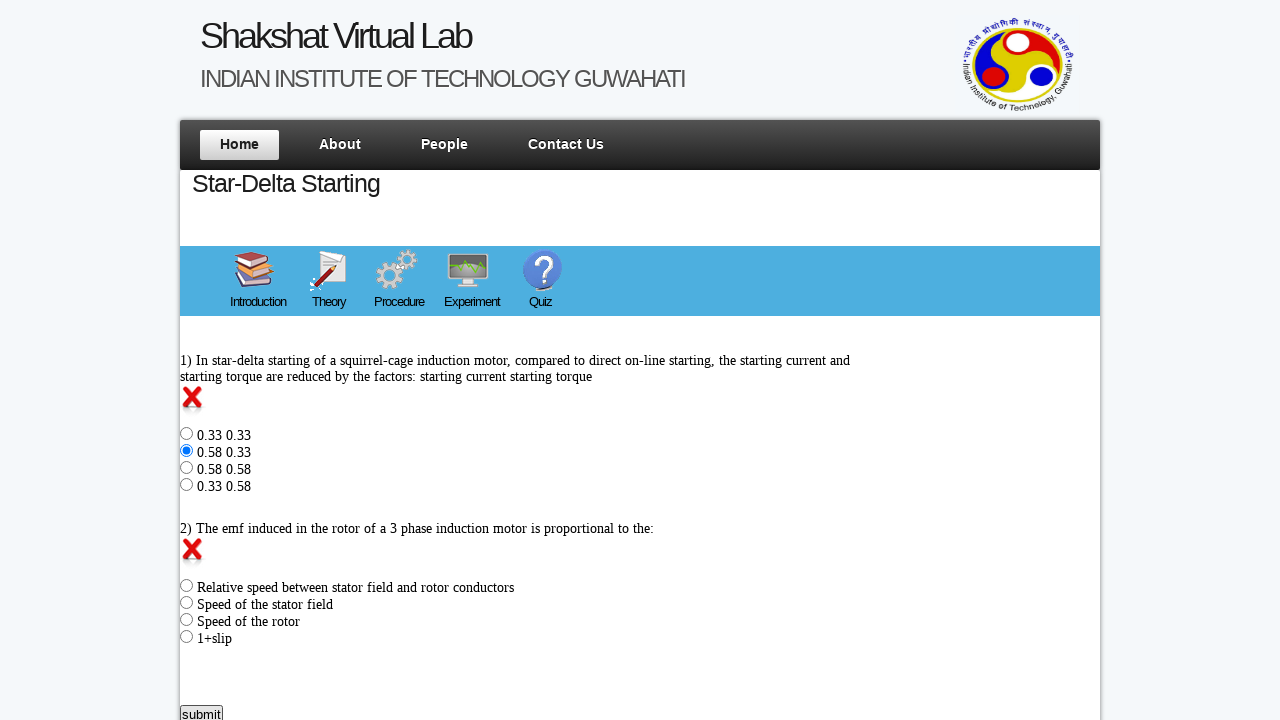

Verified wrong image appeared for incorrect answer
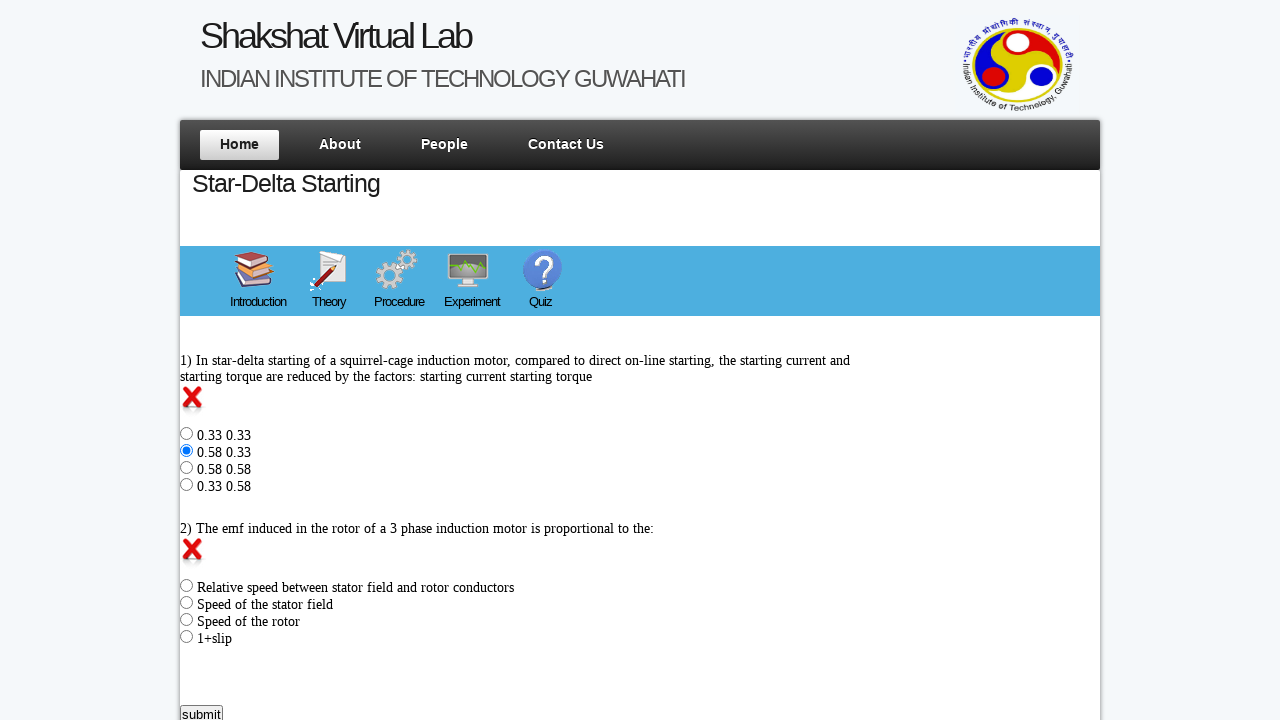

Refreshed page for third quiz test
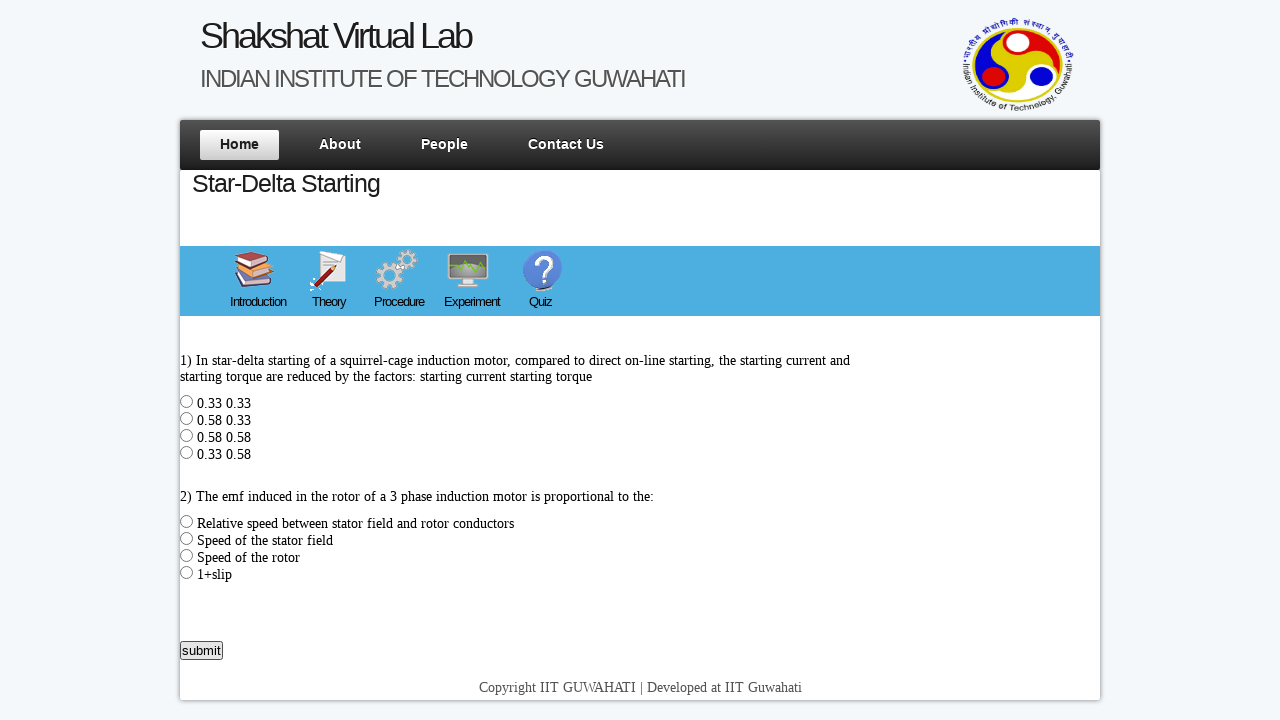

Page reloaded and ready for third test
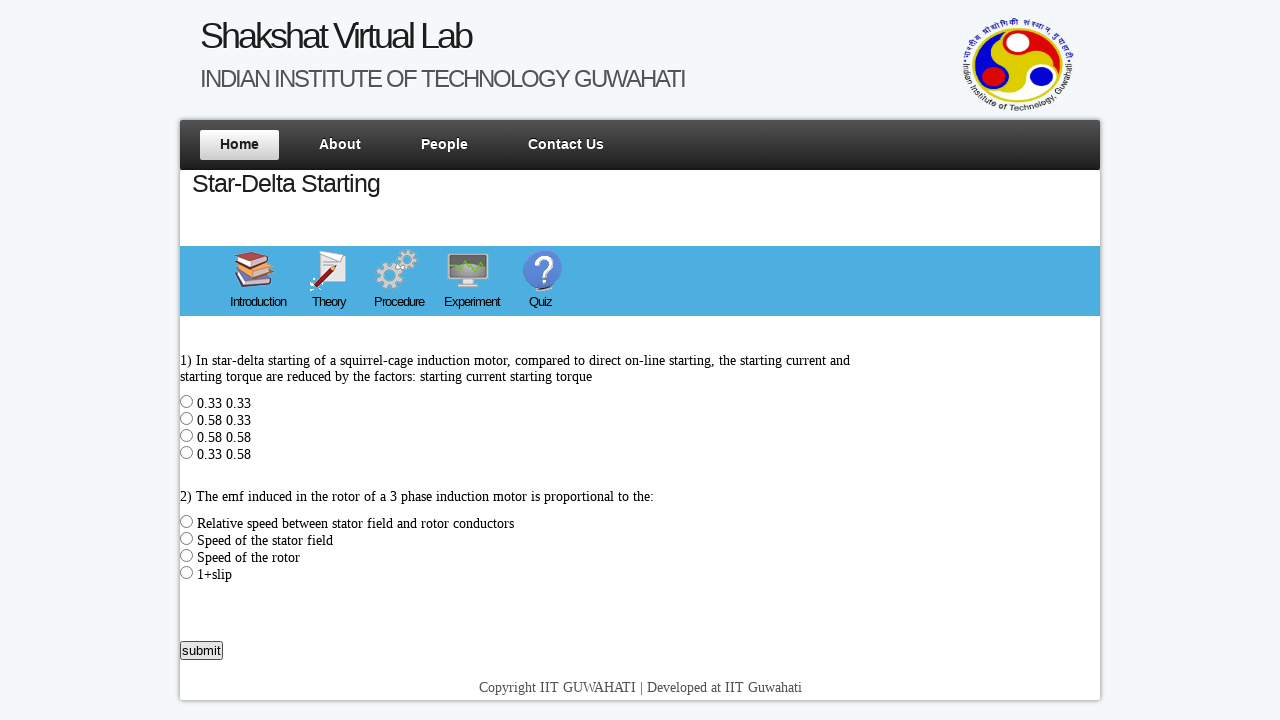

Clicked submit button without selecting any answer option at (202, 650) on xpath=/html/body/div[1]/div[3]/div/div[2]/div/input[5]
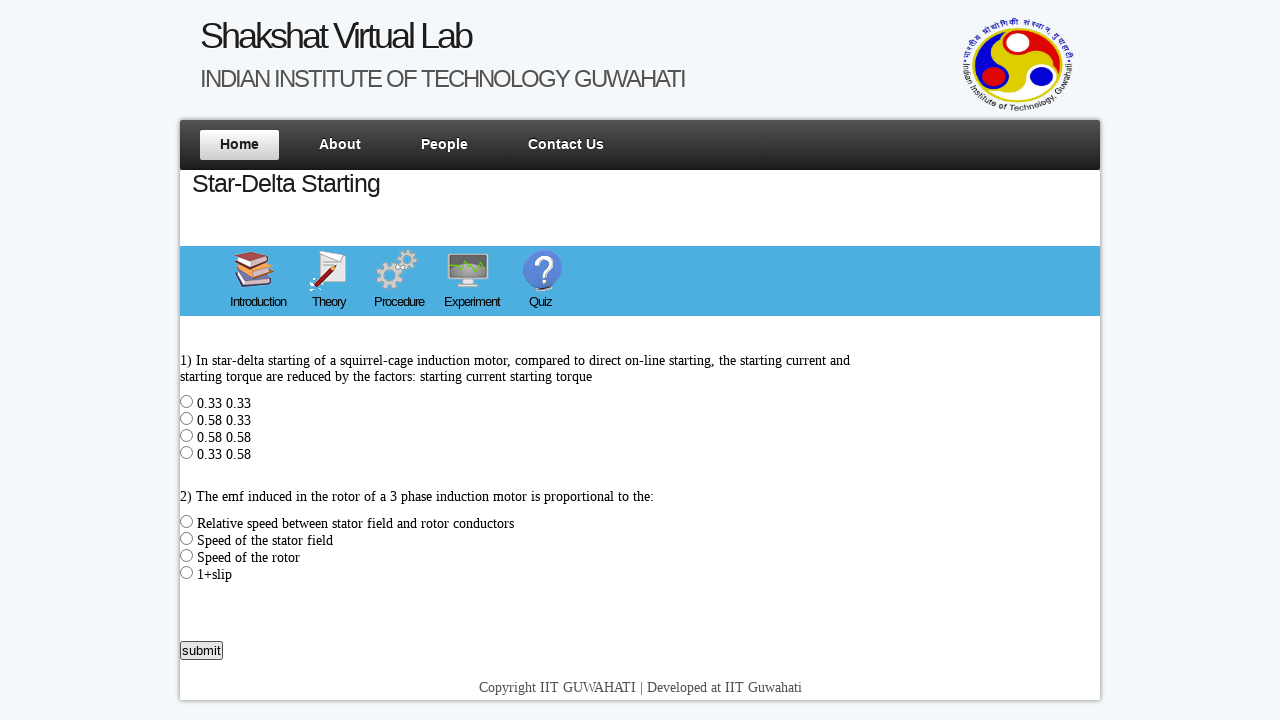

Empty submission processed
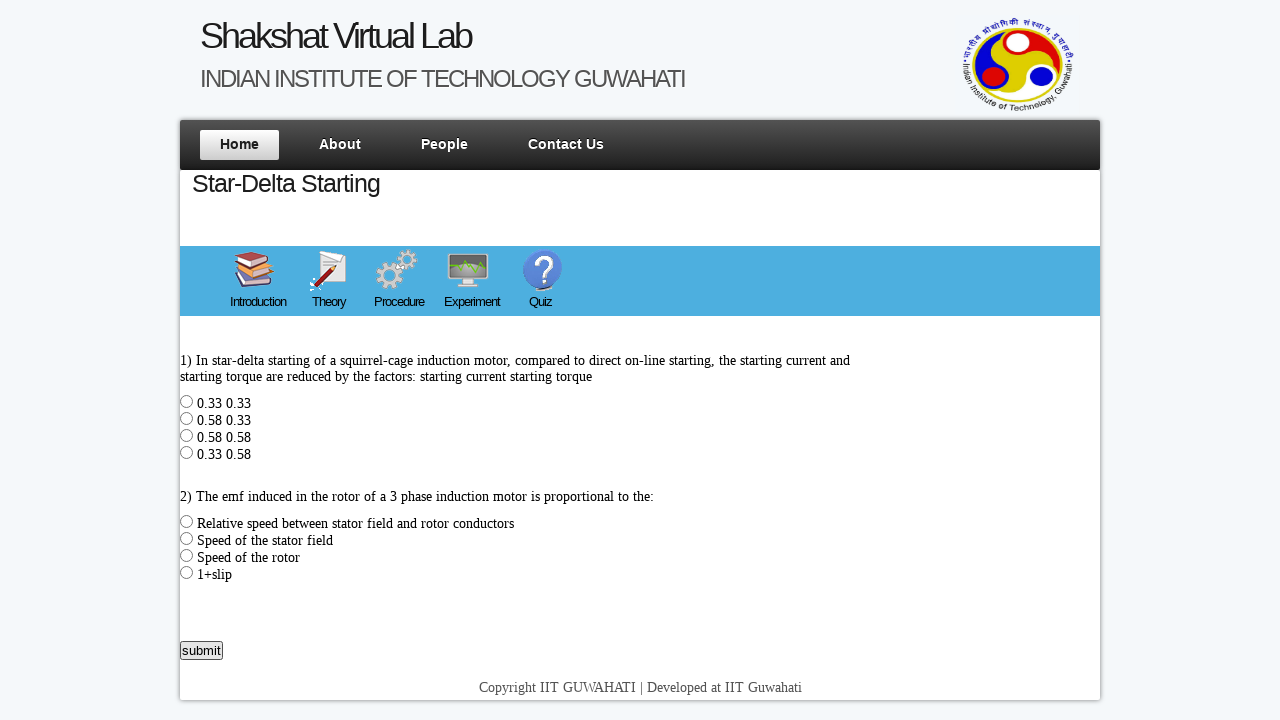

Verified wrong image appeared for empty submission
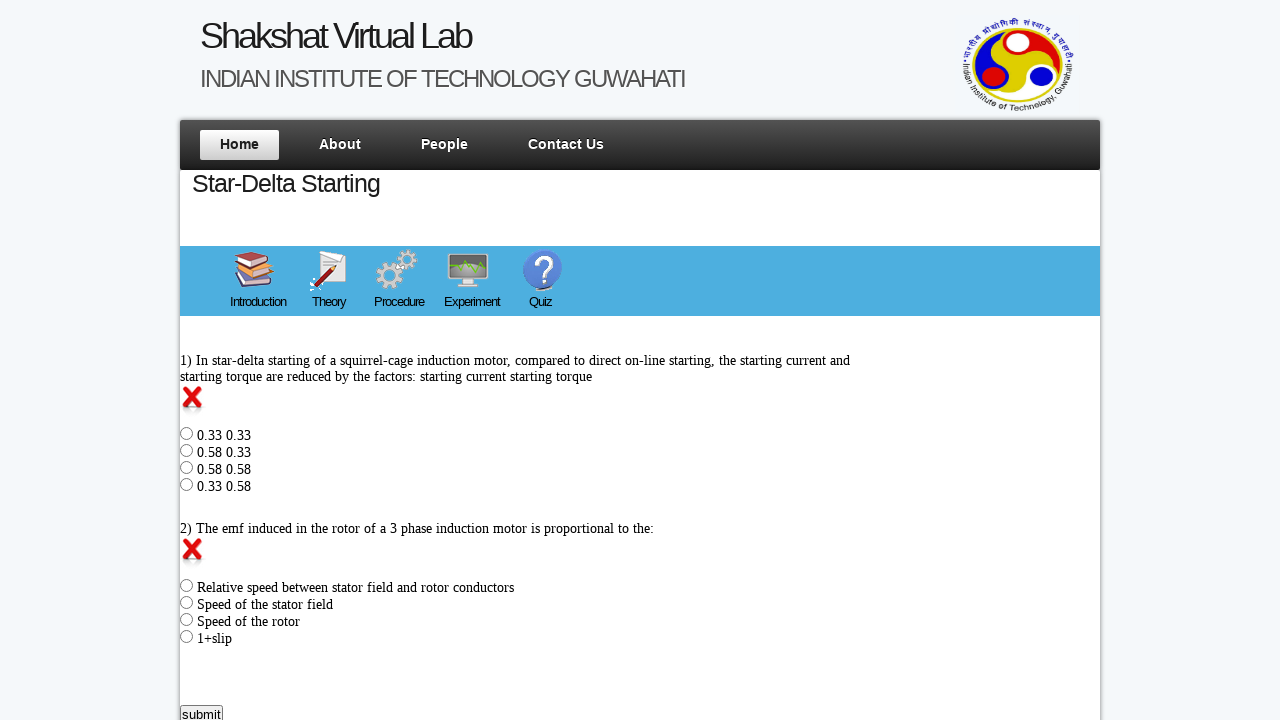

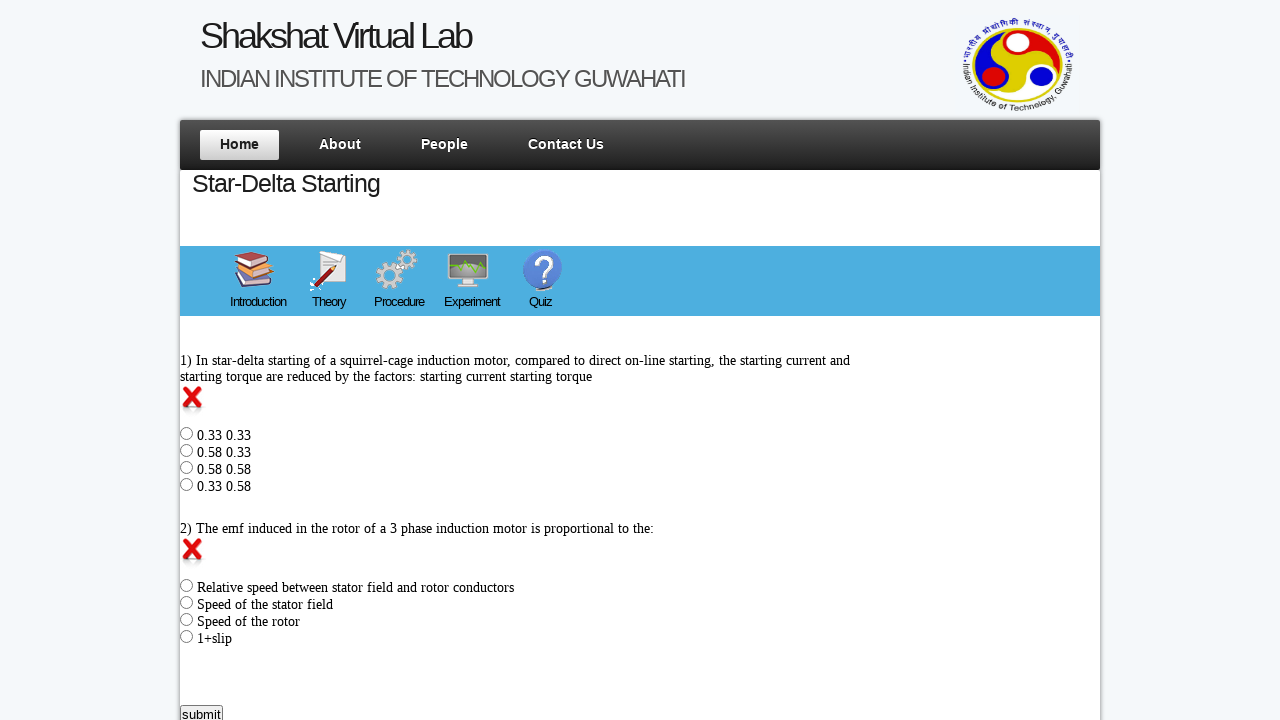